Tests JavaScript alert handling by navigating to the alerts page, triggering a confirm dialog, dismissing it, and verifying the result

Starting URL: https://the-internet.herokuapp.com/

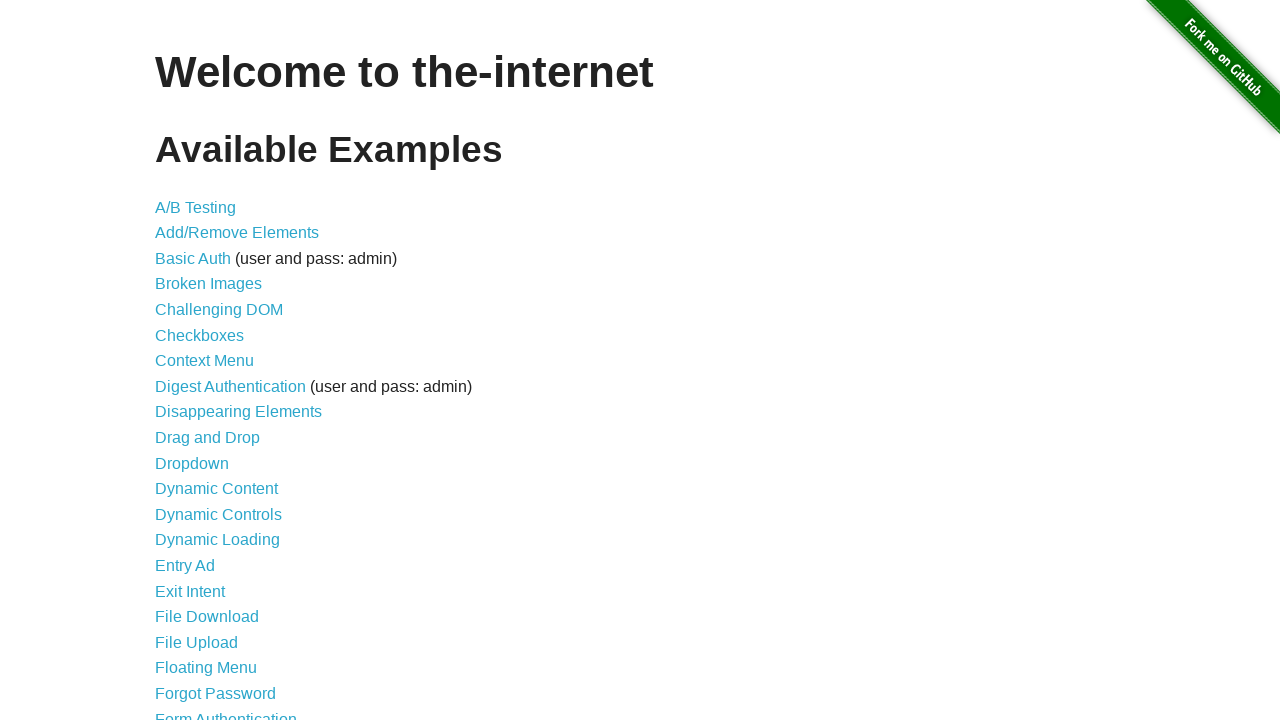

Clicked on JavaScript Alerts link at (214, 361) on text=JavaScript Alerts
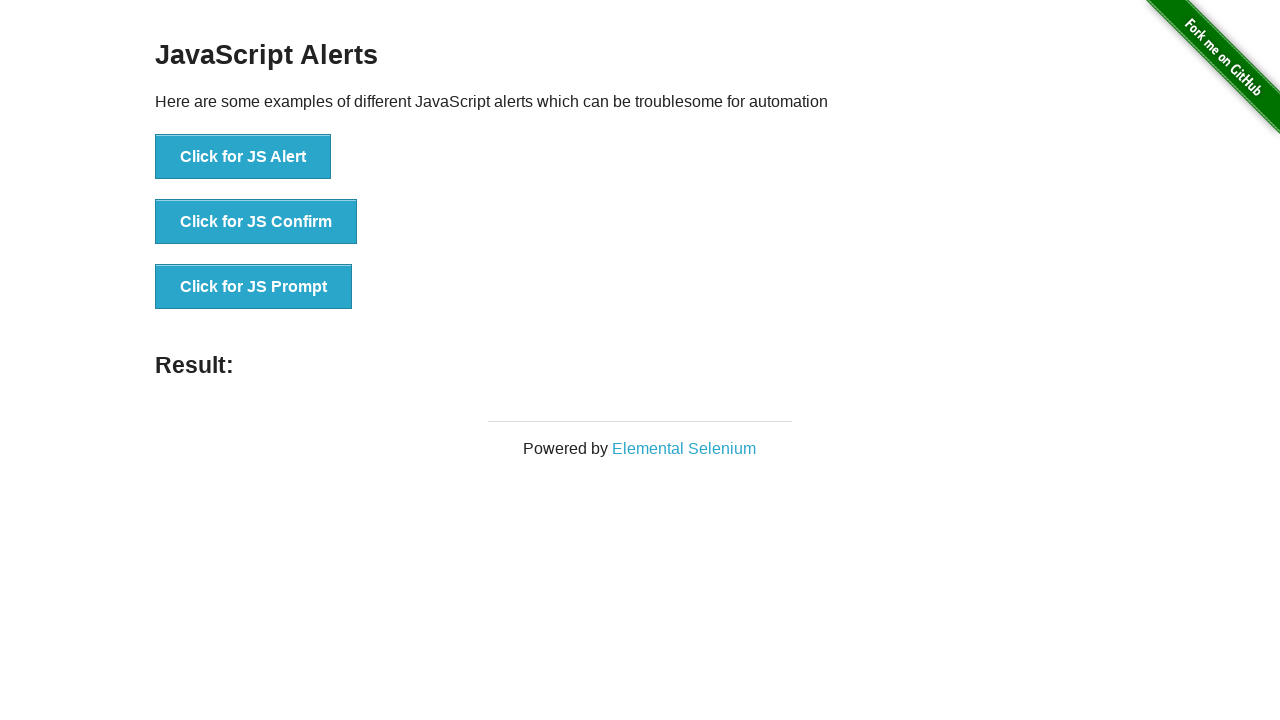

Clicked button to trigger confirm dialog at (256, 222) on button[onclick='jsConfirm()']
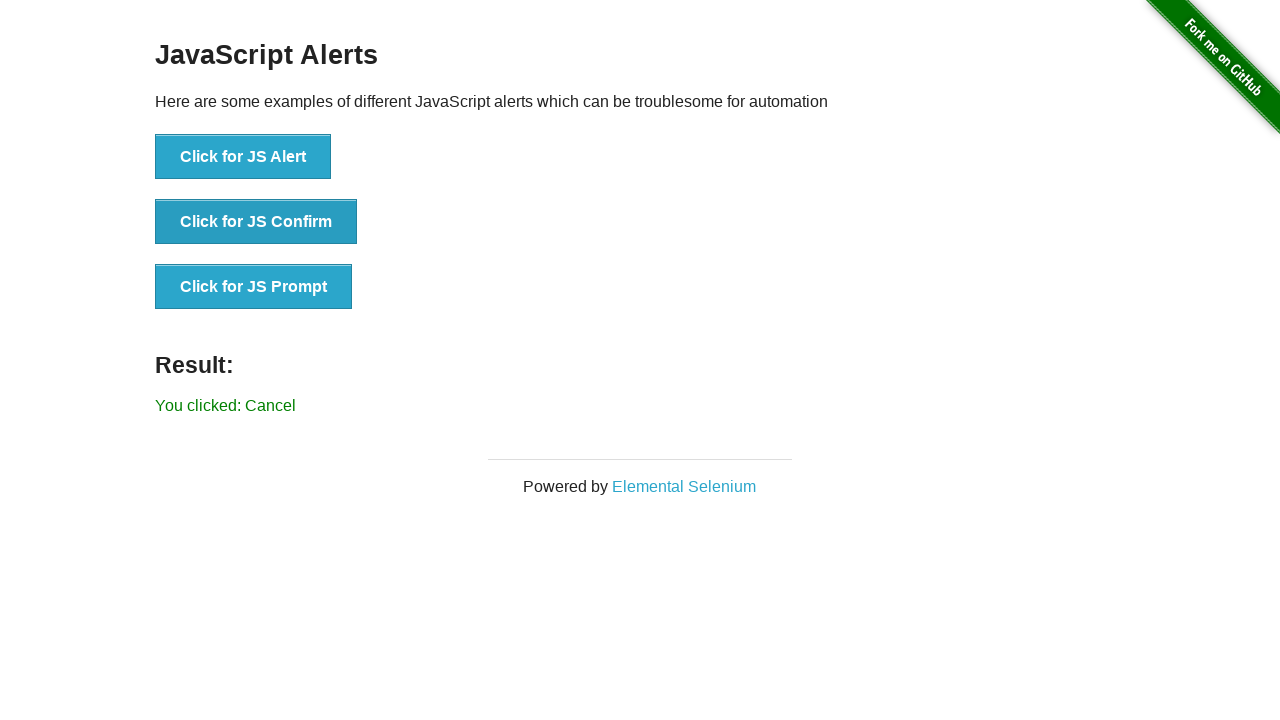

Set up dialog handler to dismiss confirm dialog
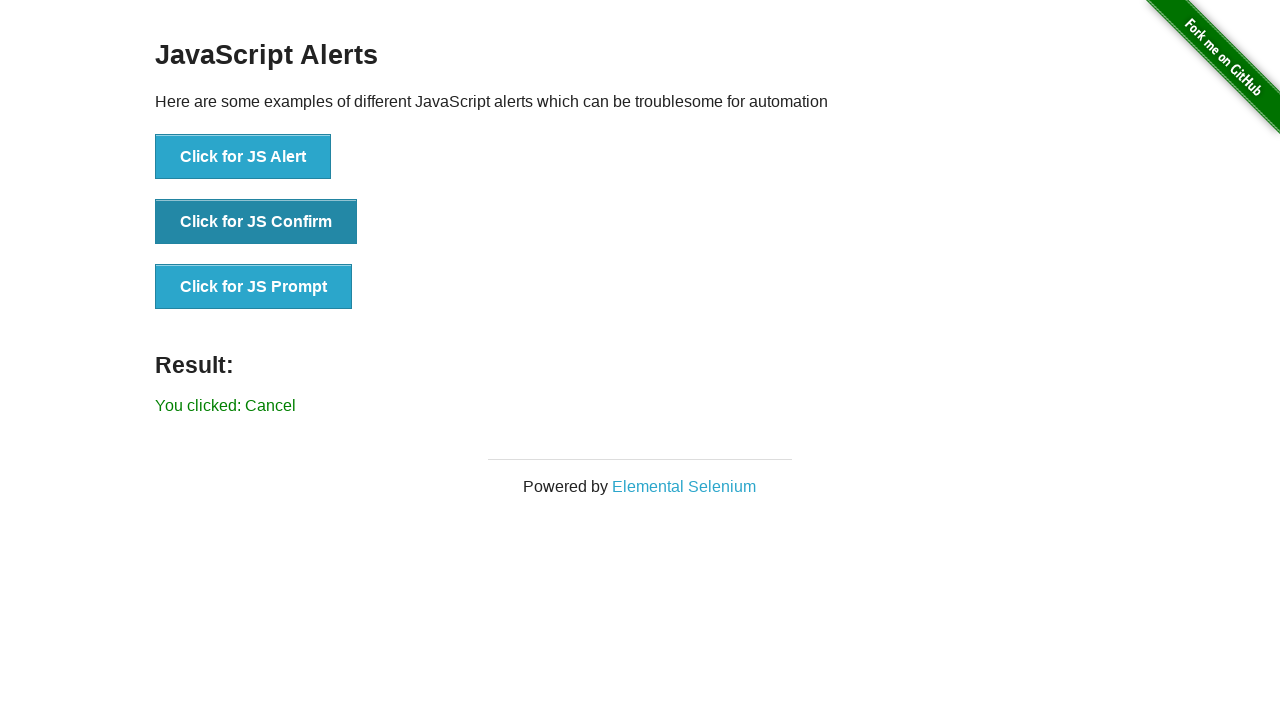

Clicked button to trigger and dismiss confirm dialog at (256, 222) on button[onclick='jsConfirm()']
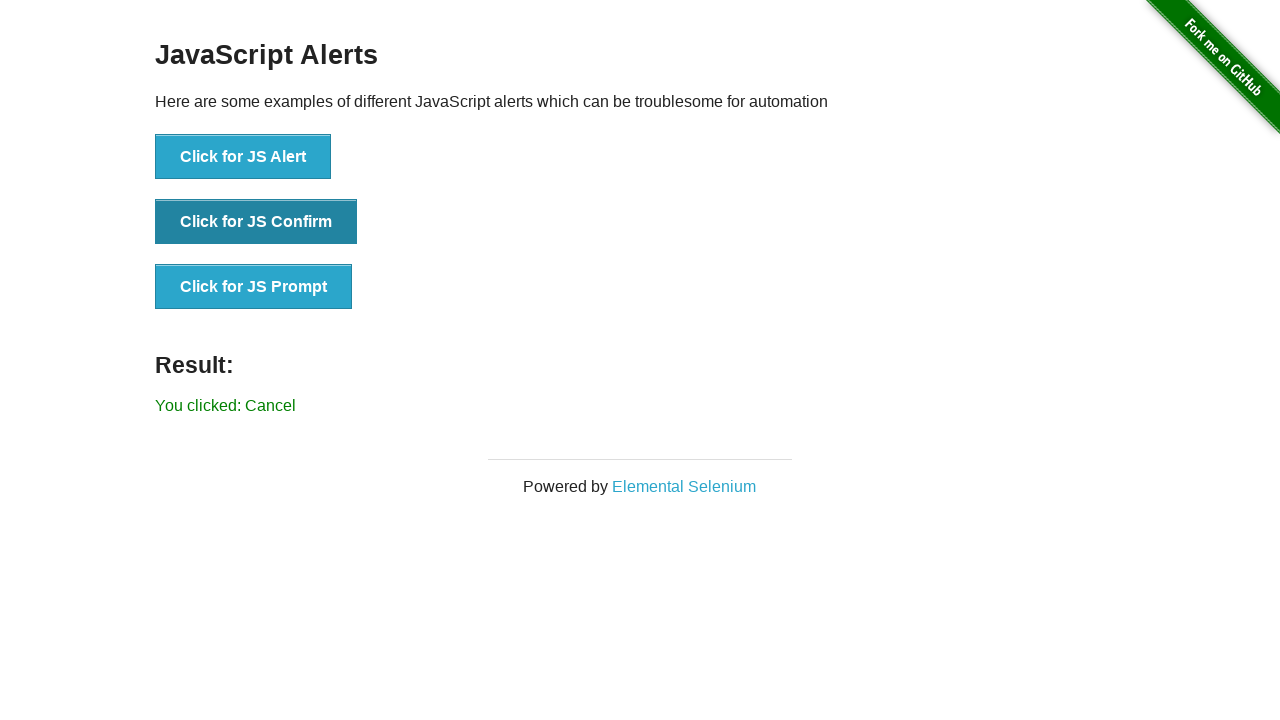

Waited for result text to appear
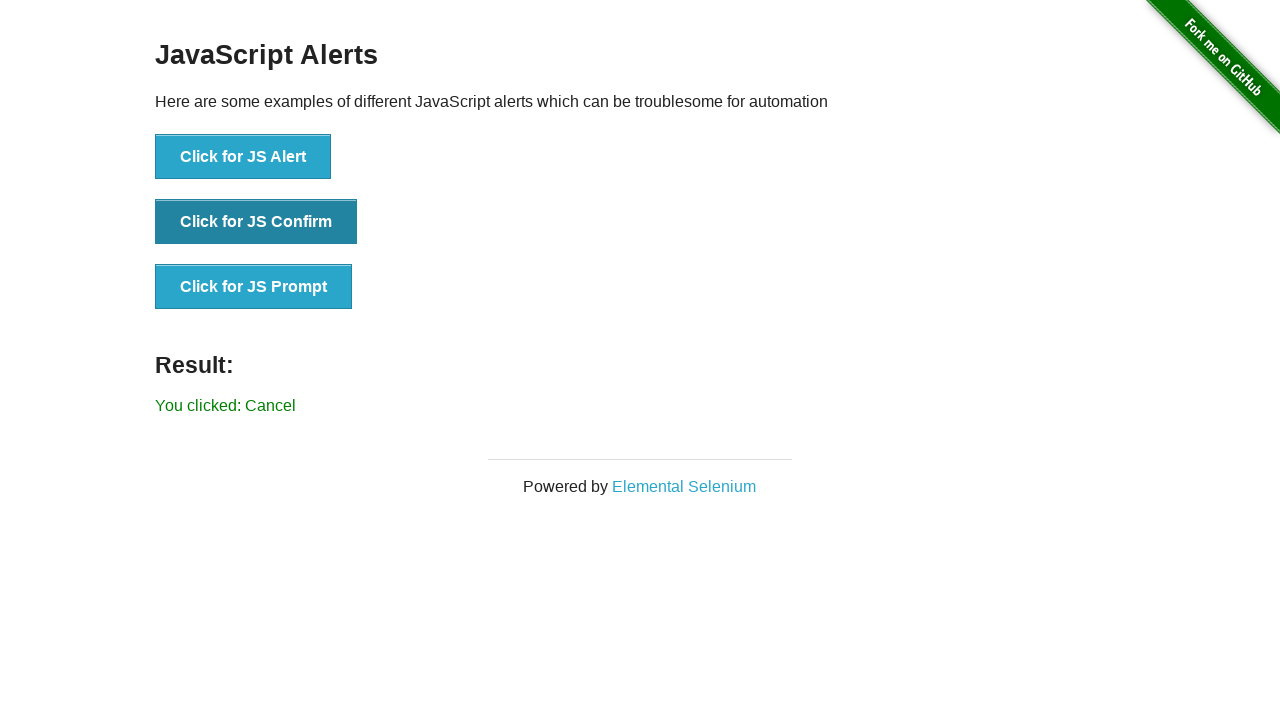

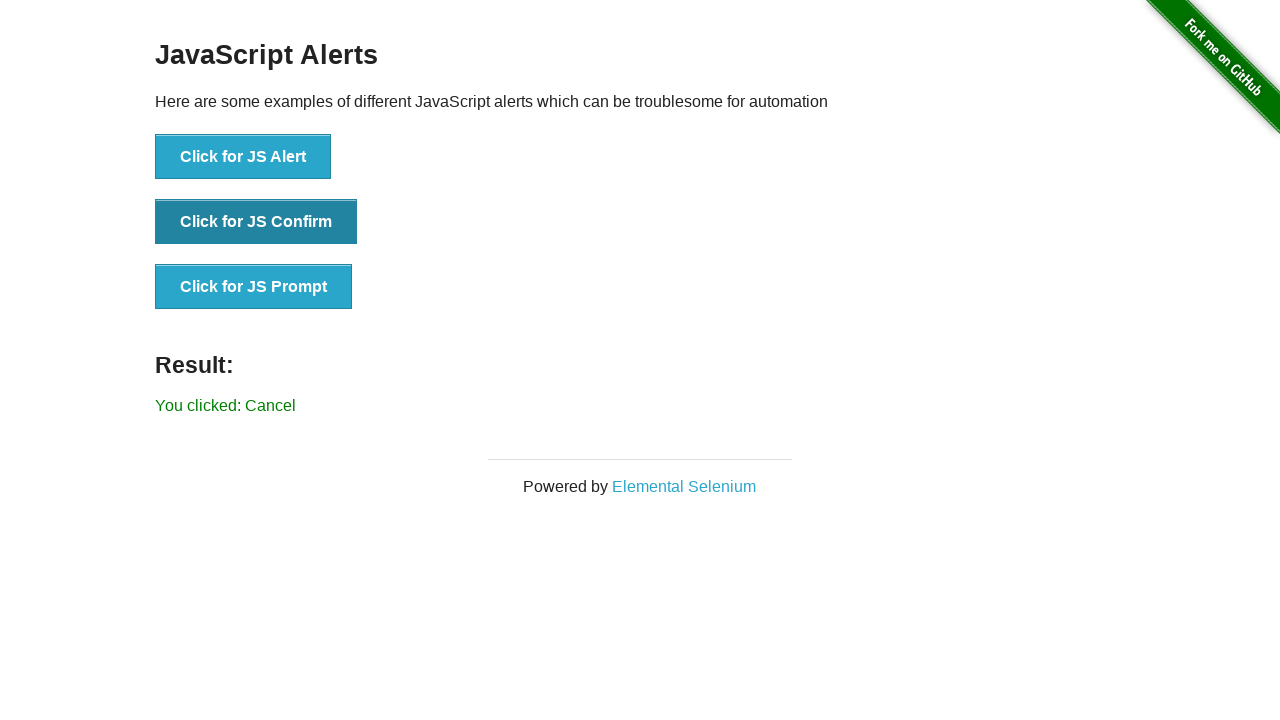